Tests the text input functionality on UI Testing Playground by entering text into an input field and clicking a button that updates its text based on the input.

Starting URL: http://uitestingplayground.com/textinput

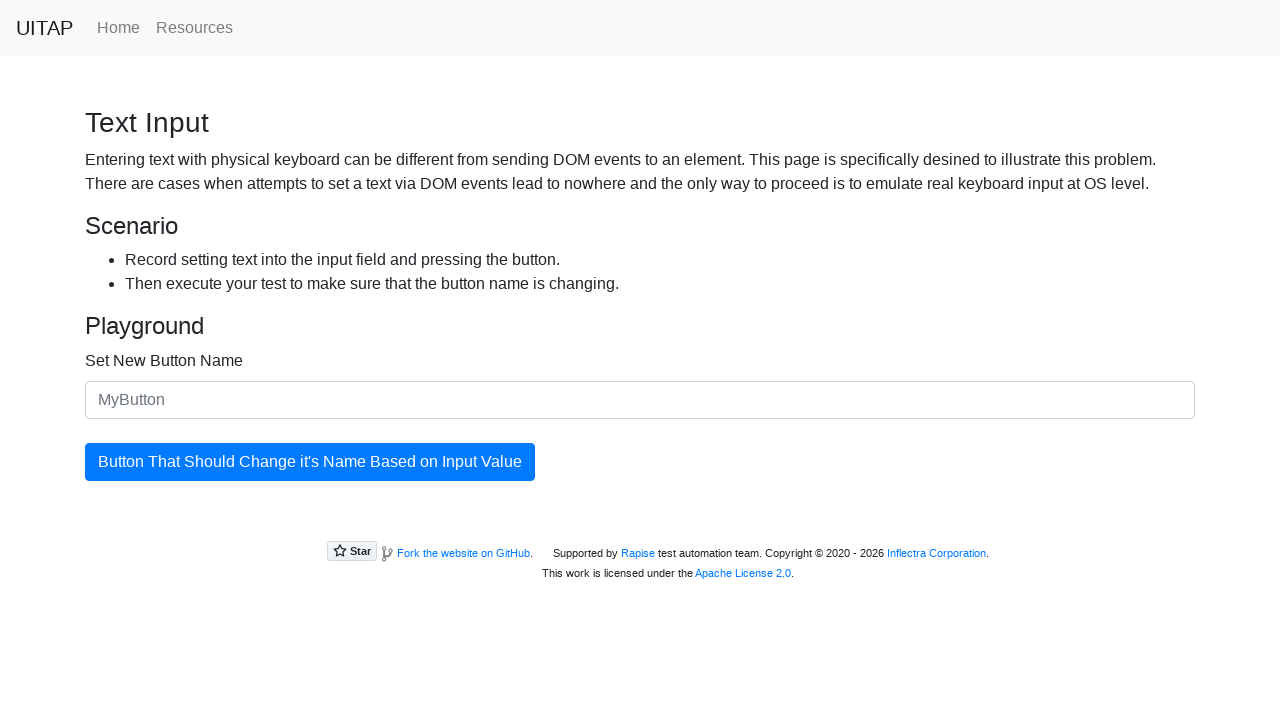

Filled text input field with 'SkyPro' on .form-control
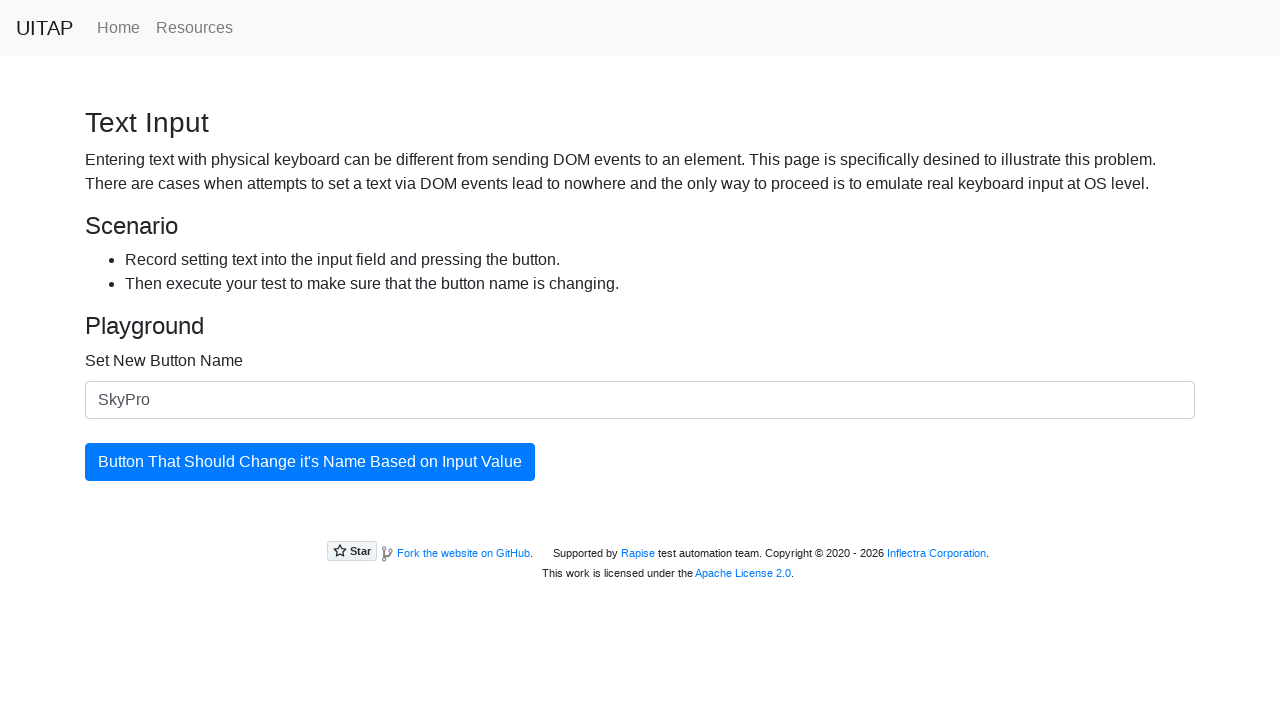

Clicked the button to update text at (310, 462) on #updatingButton
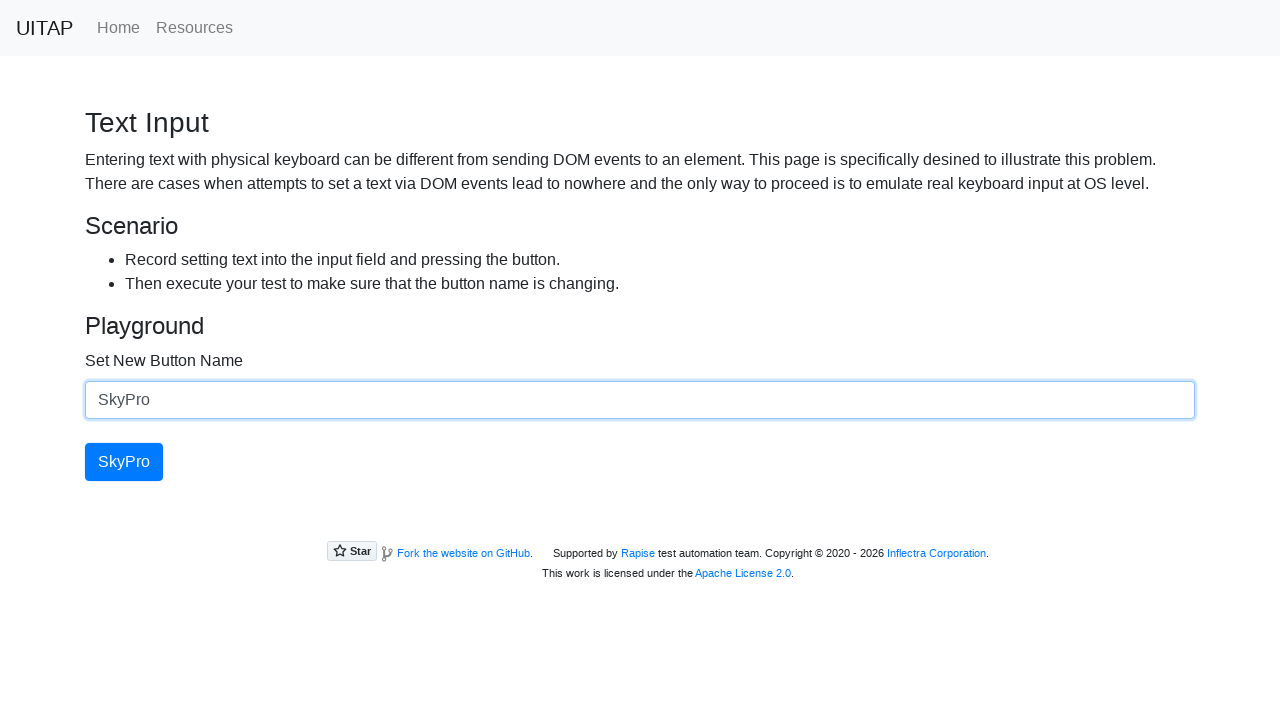

Verified button text was updated to 'SkyPro'
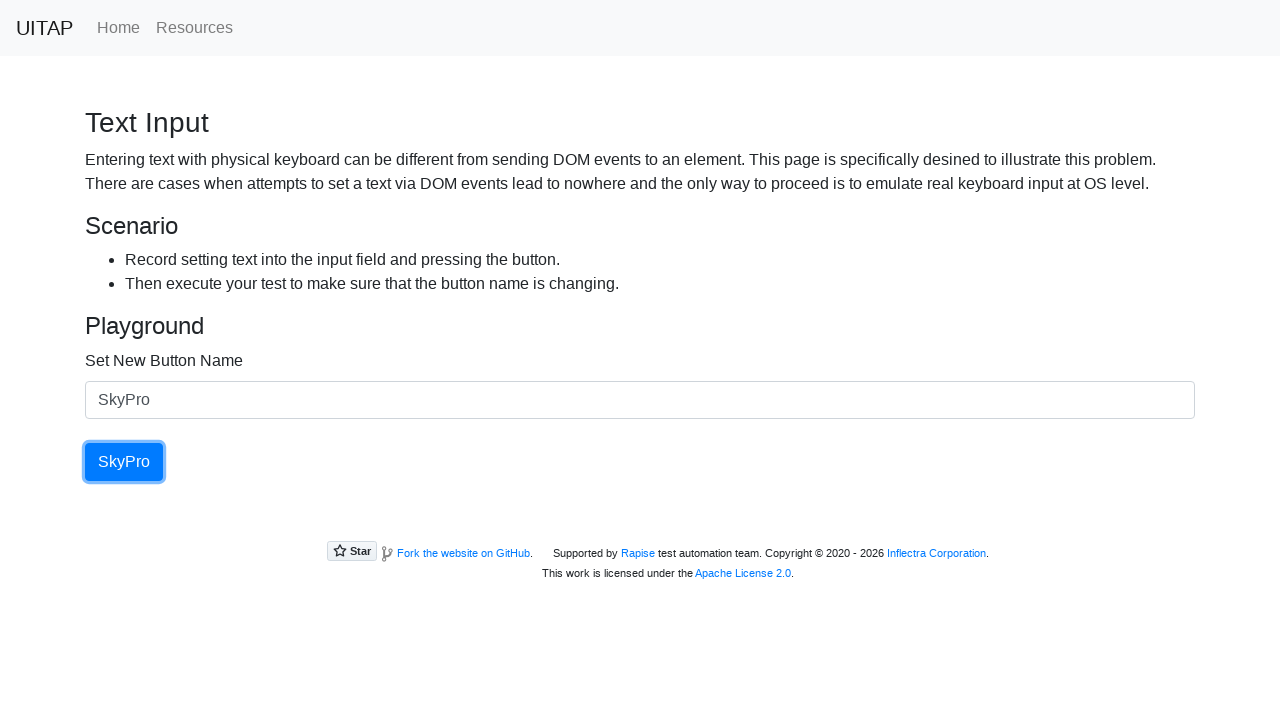

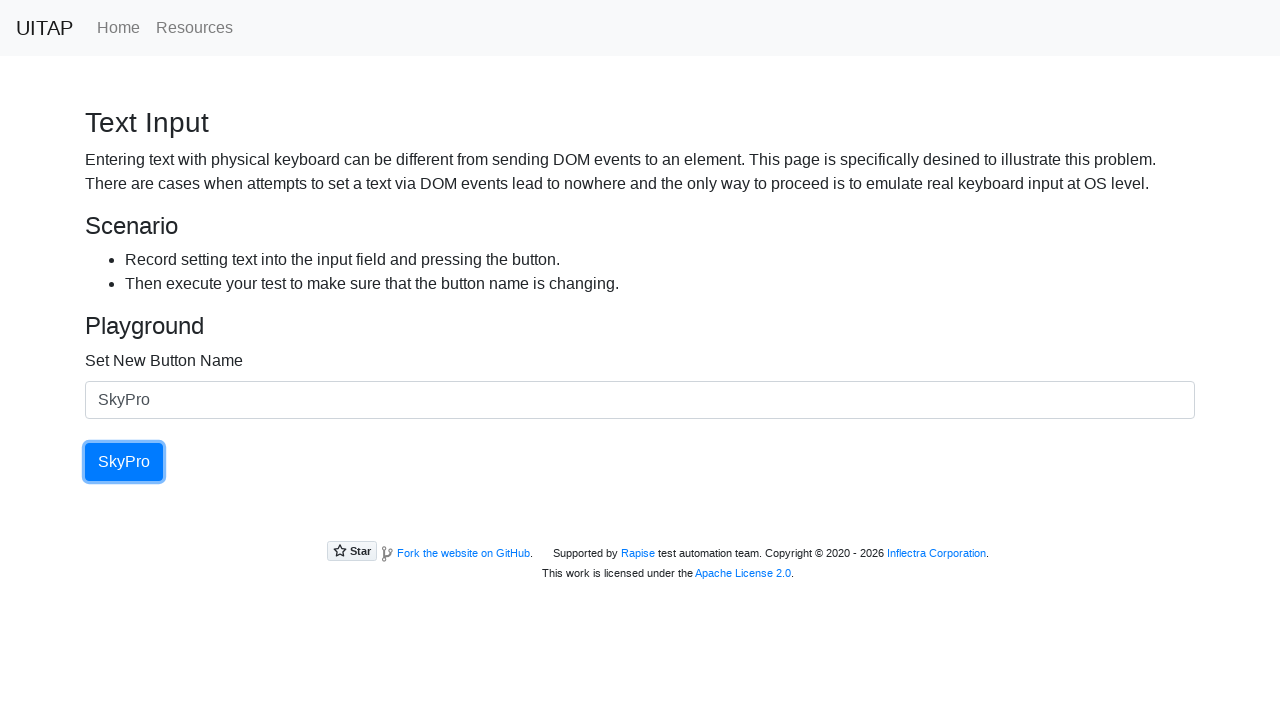